Tests Hacker News search functionality by searching for "testdriven.io" and verifying the term appears in results

Starting URL: https://news.ycombinator.com

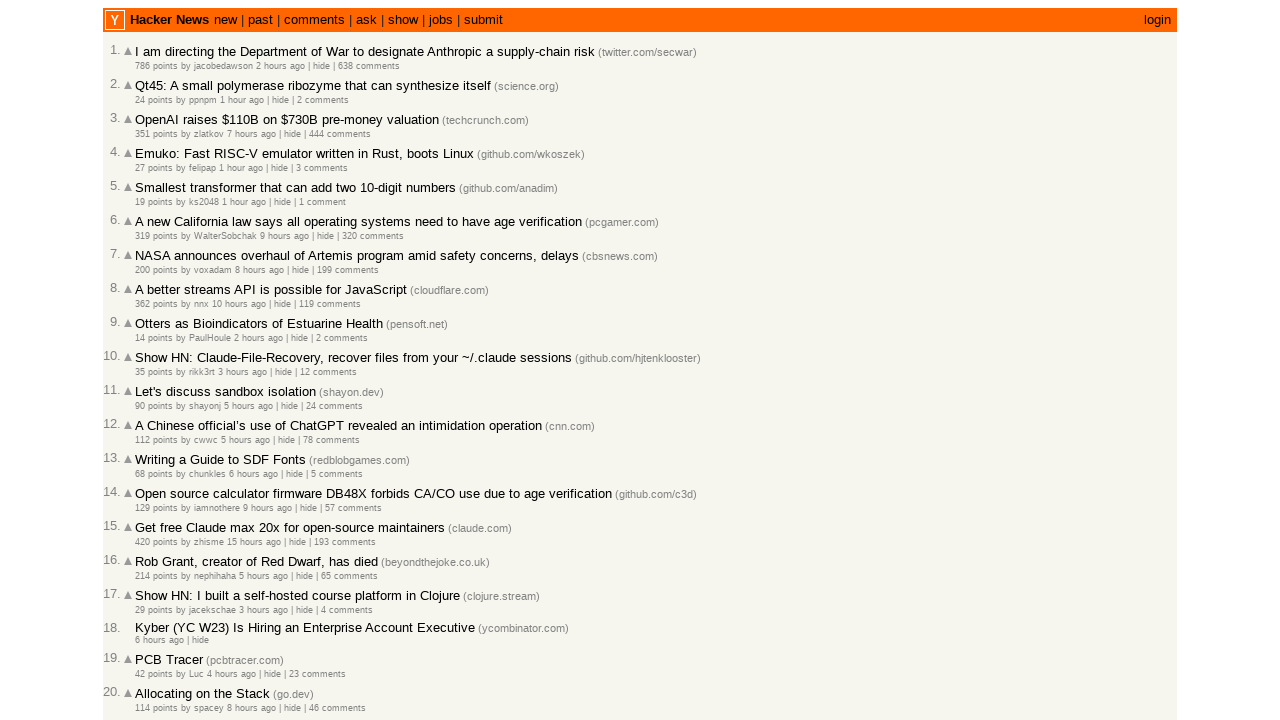

Filled search box with 'testdriven.io' on input[name='q']
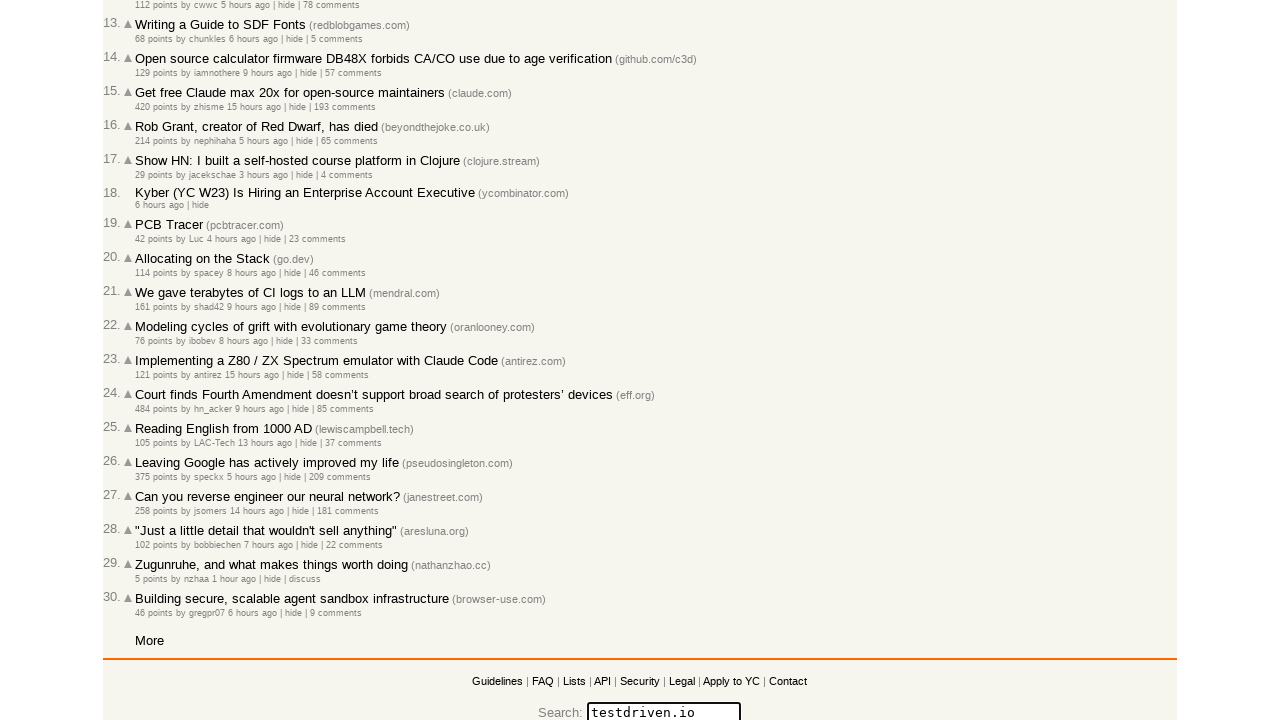

Pressed Enter to submit search on input[name='q']
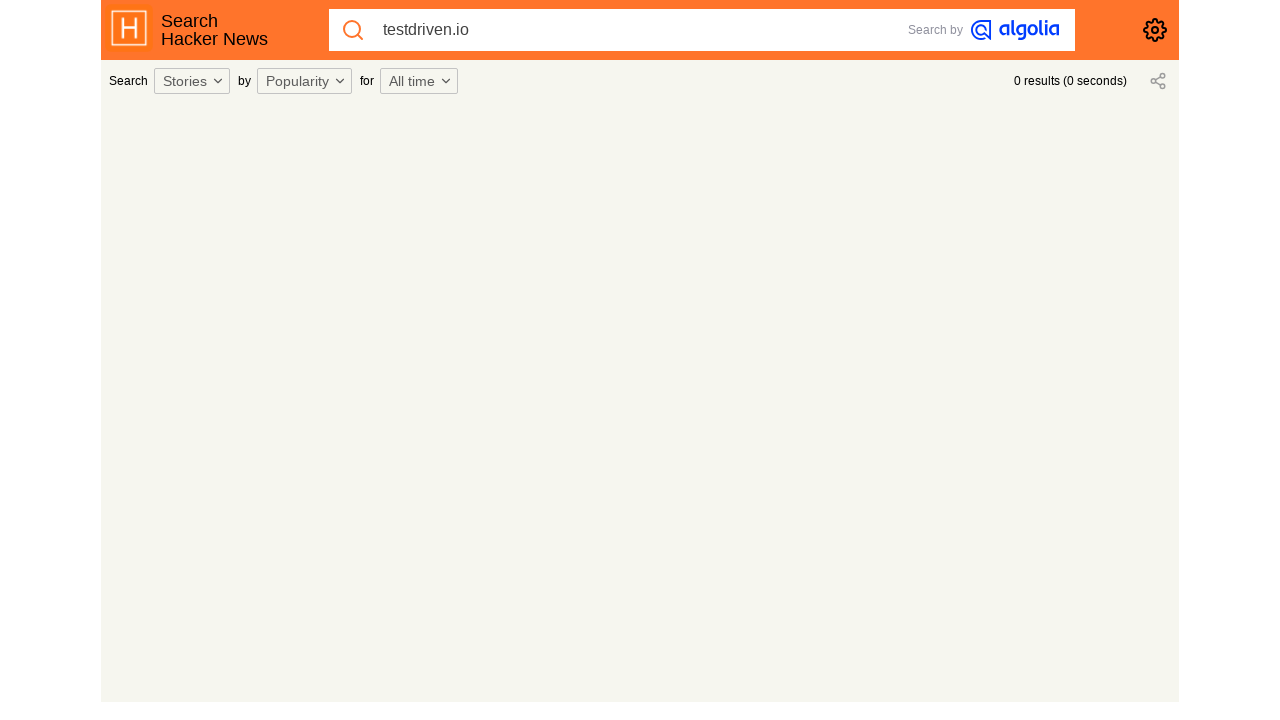

Waited for search results to load
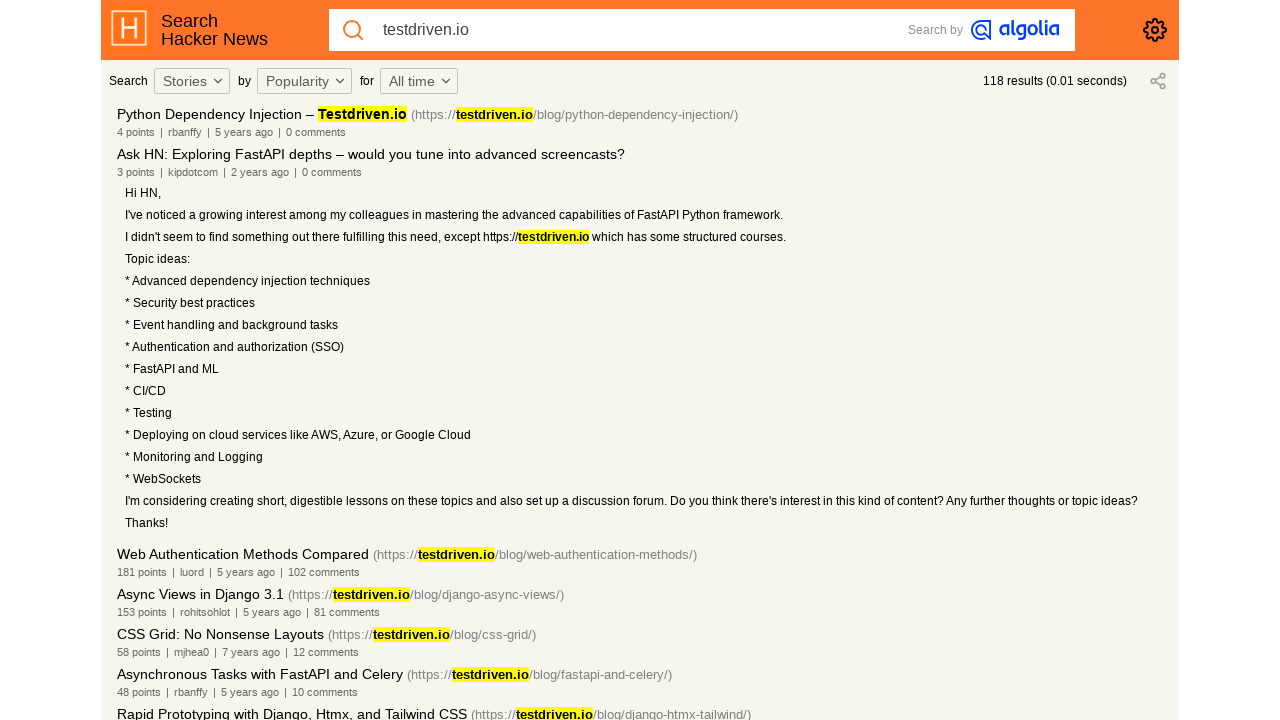

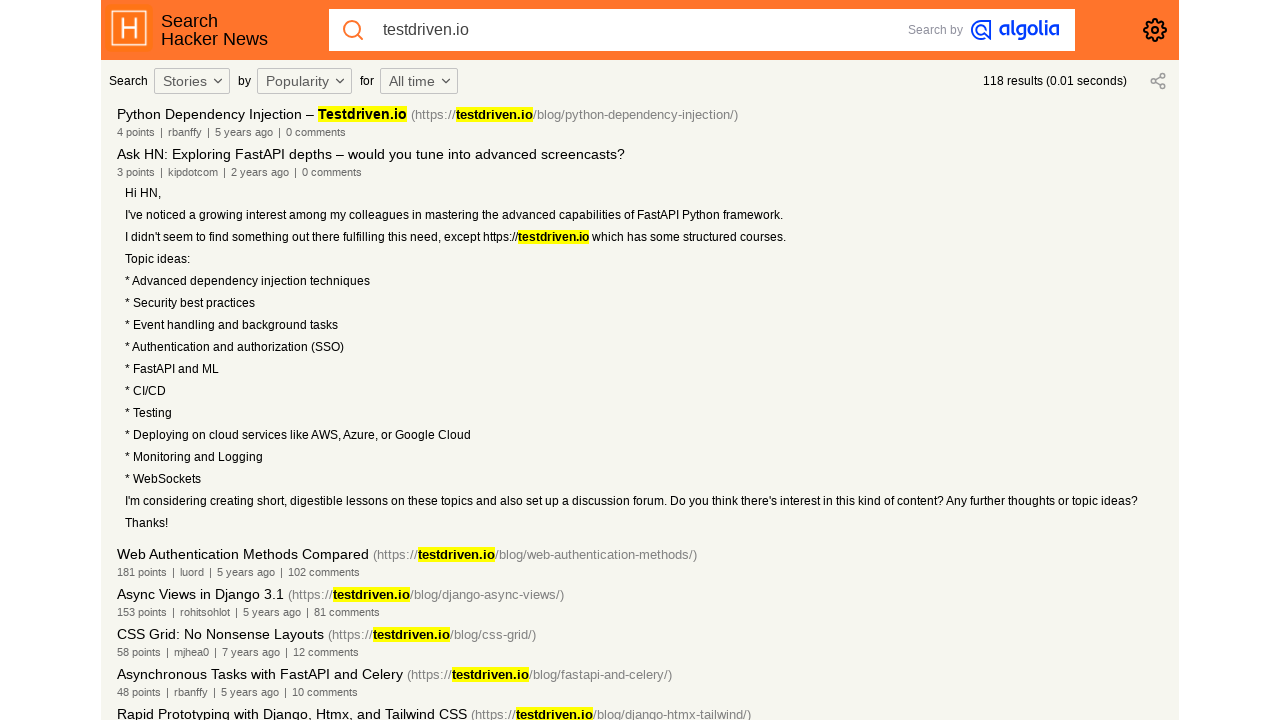